Tests the 12306 Chinese railway ticket search functionality by filling in departure station, arrival station, travel date, and clicking the search button to query available tickets.

Starting URL: https://kyfw.12306.cn/otn/leftTicket/init

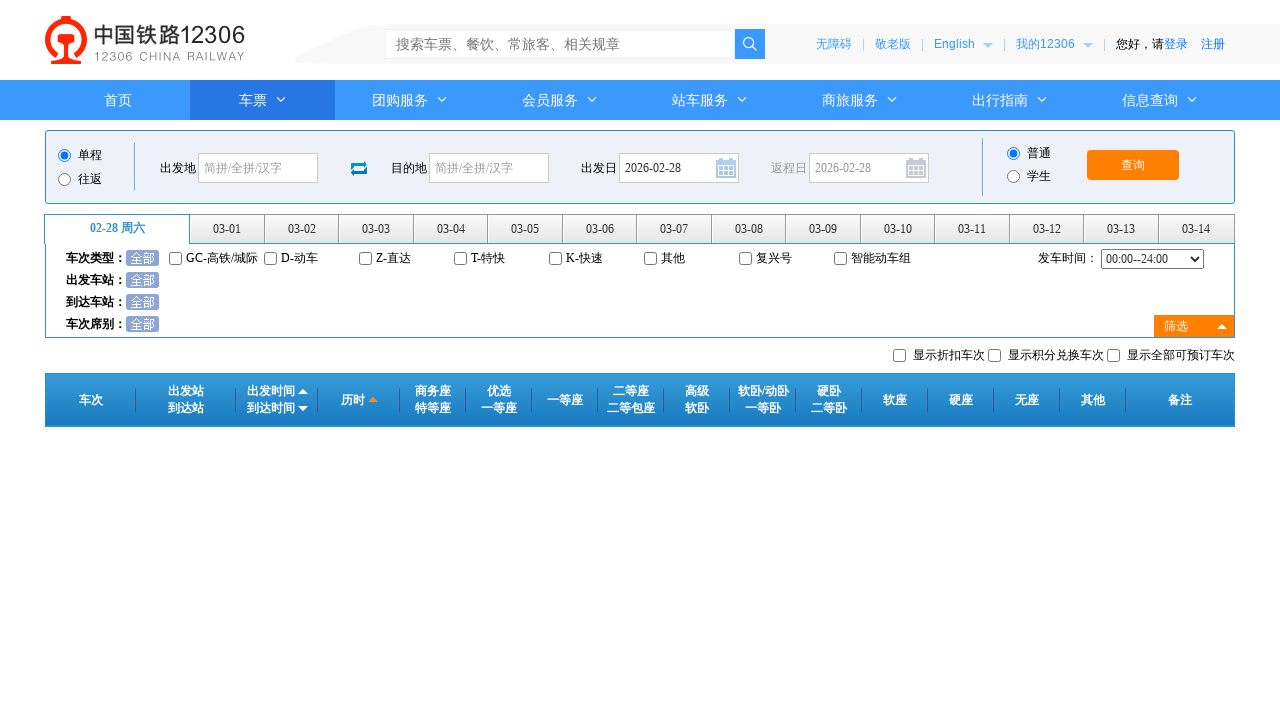

Clicked departure station field at (258, 168) on #fromStationText
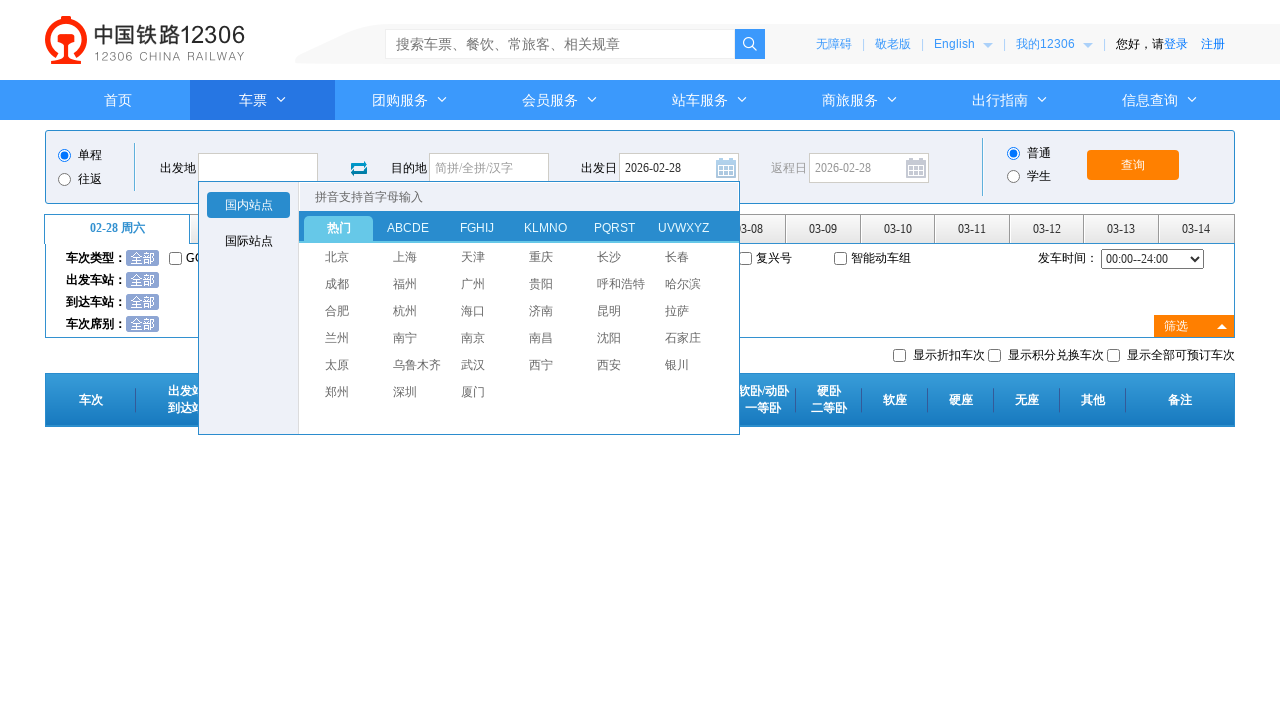

Filled departure station with '北京' (Beijing) on #fromStationText
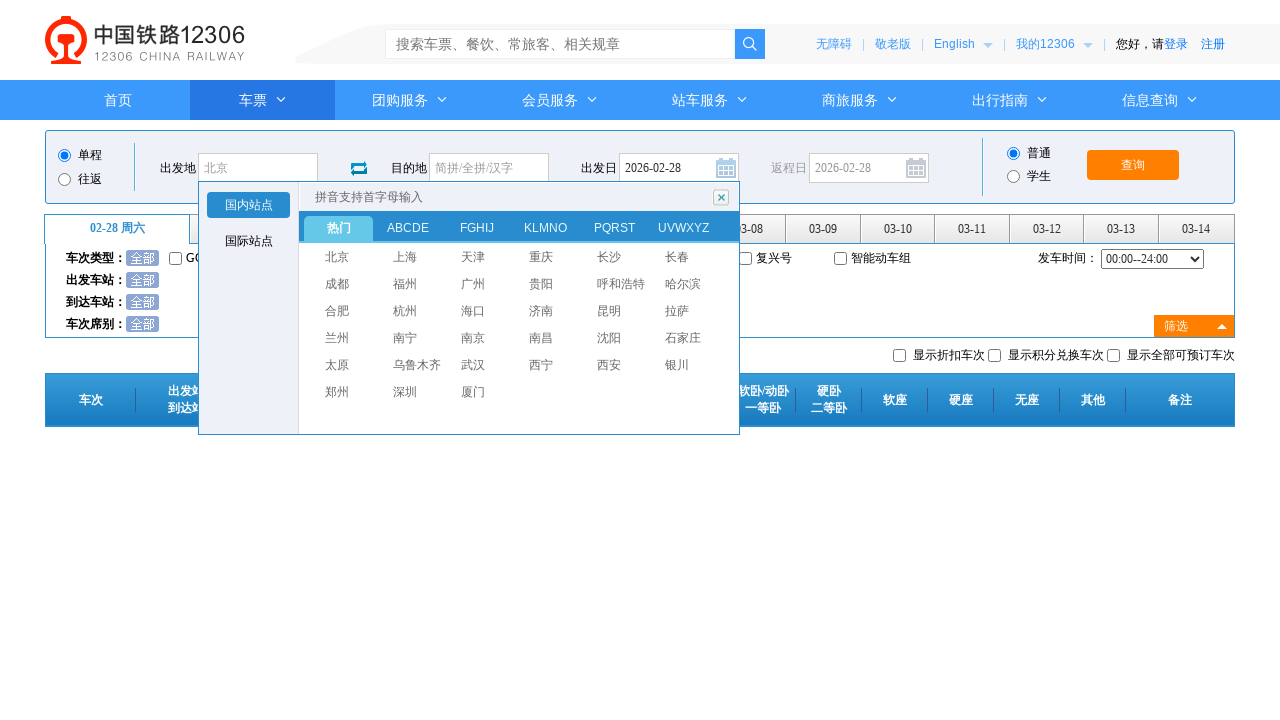

Pressed Enter to confirm departure station
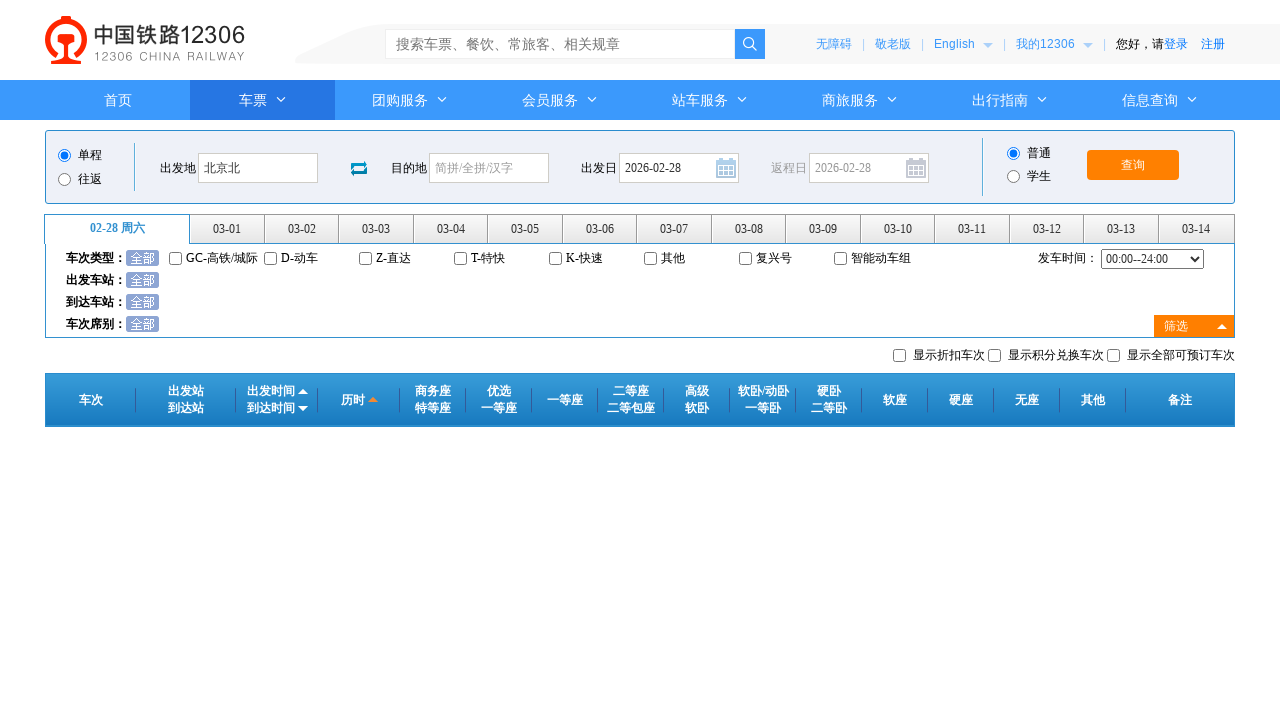

Clicked arrival station field at (489, 168) on #toStationText
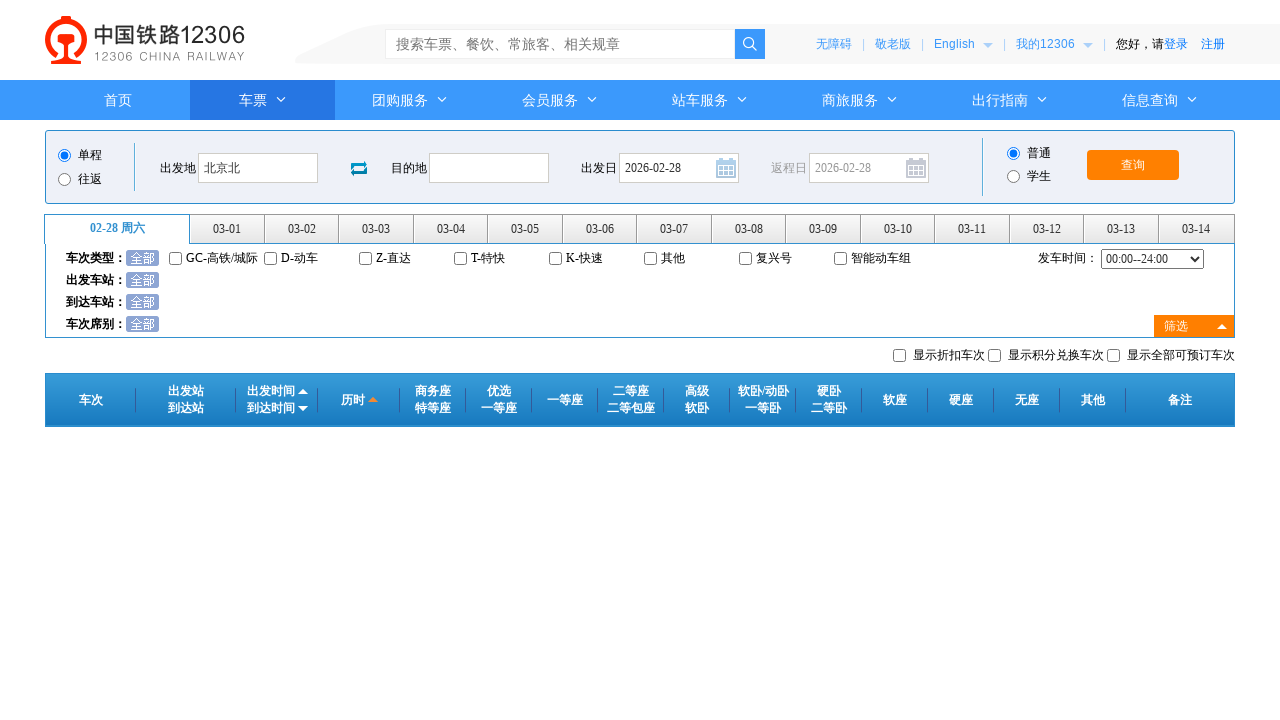

Filled arrival station with '上海' (Shanghai) on #toStationText
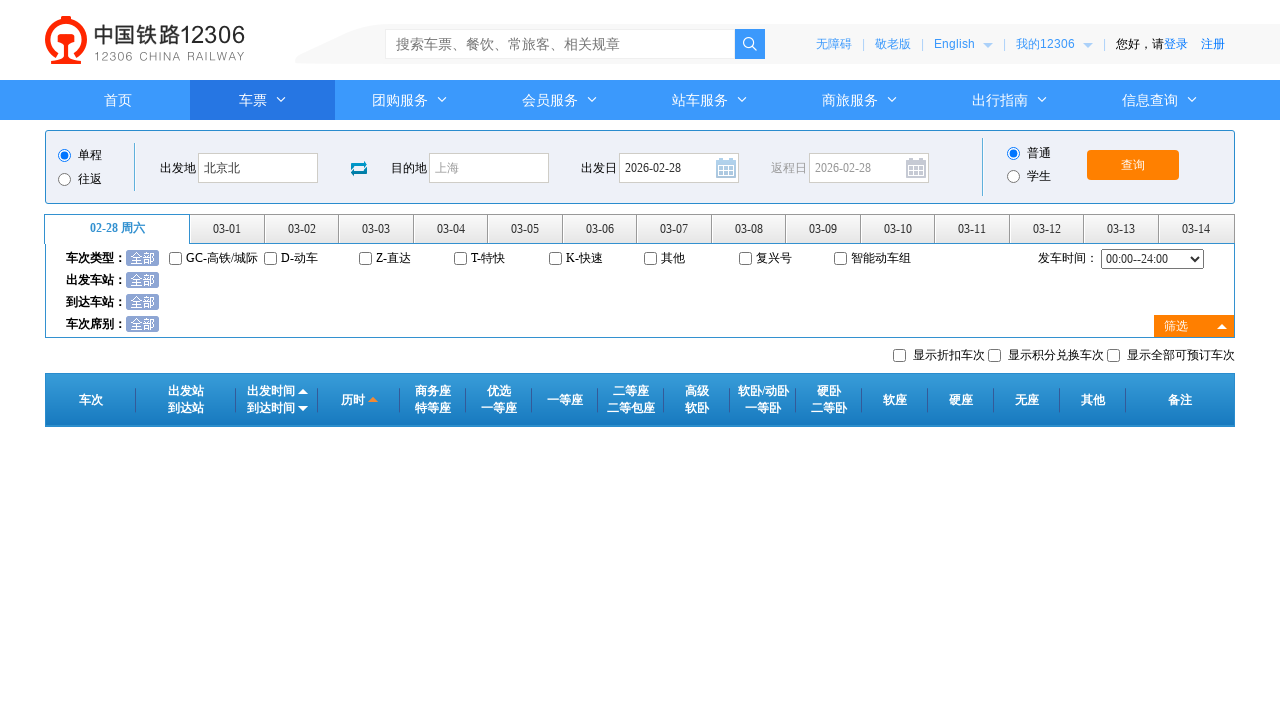

Pressed Enter to confirm arrival station
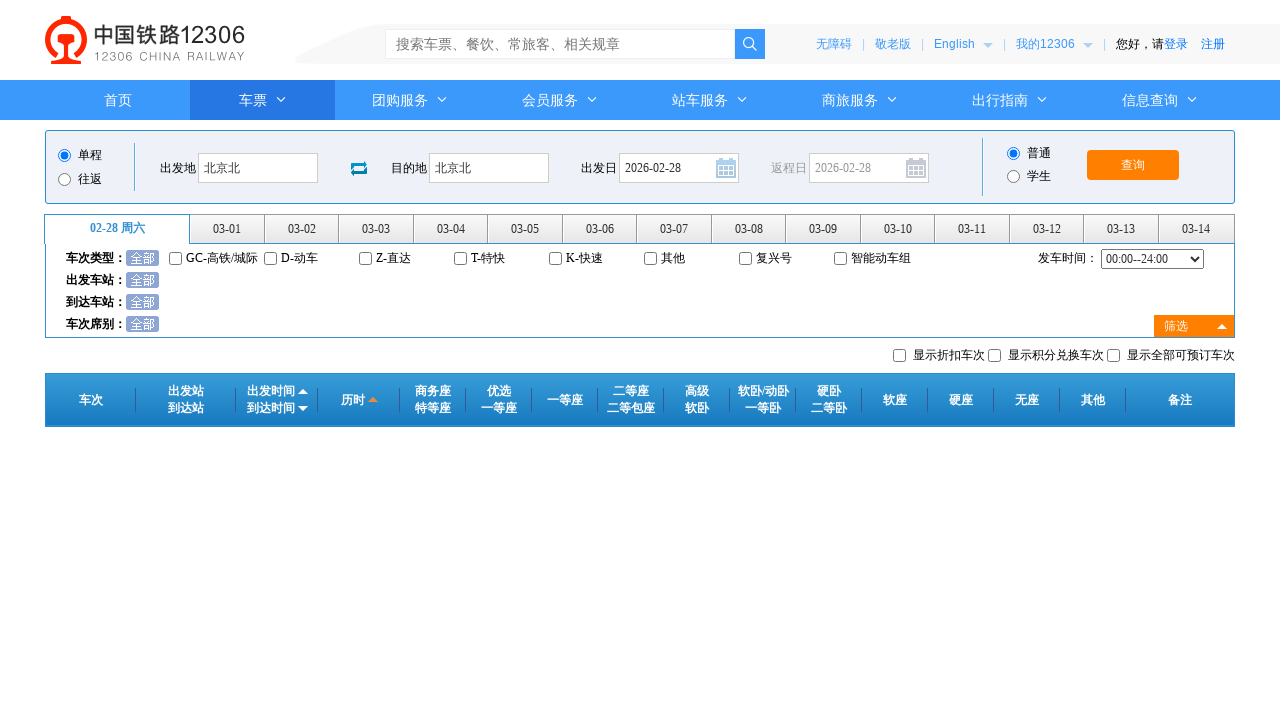

Removed readonly attribute from date field
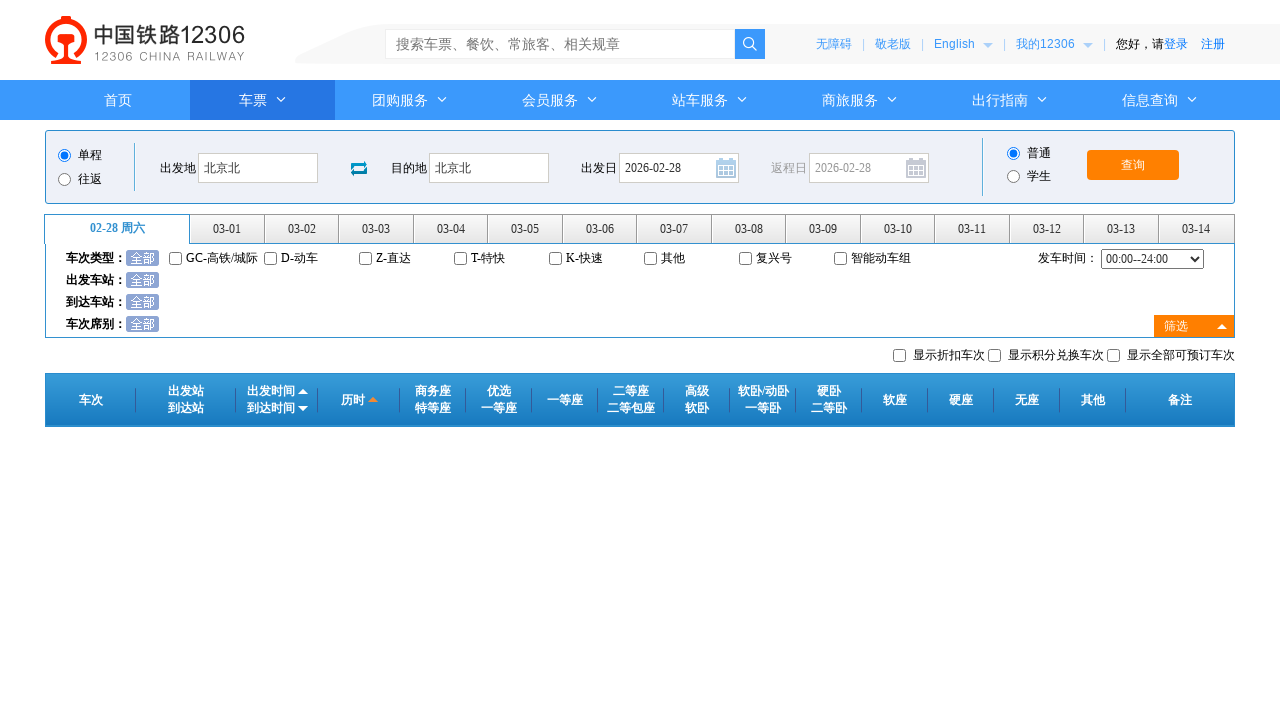

Filled travel date with '2024-03-15' on #train_date
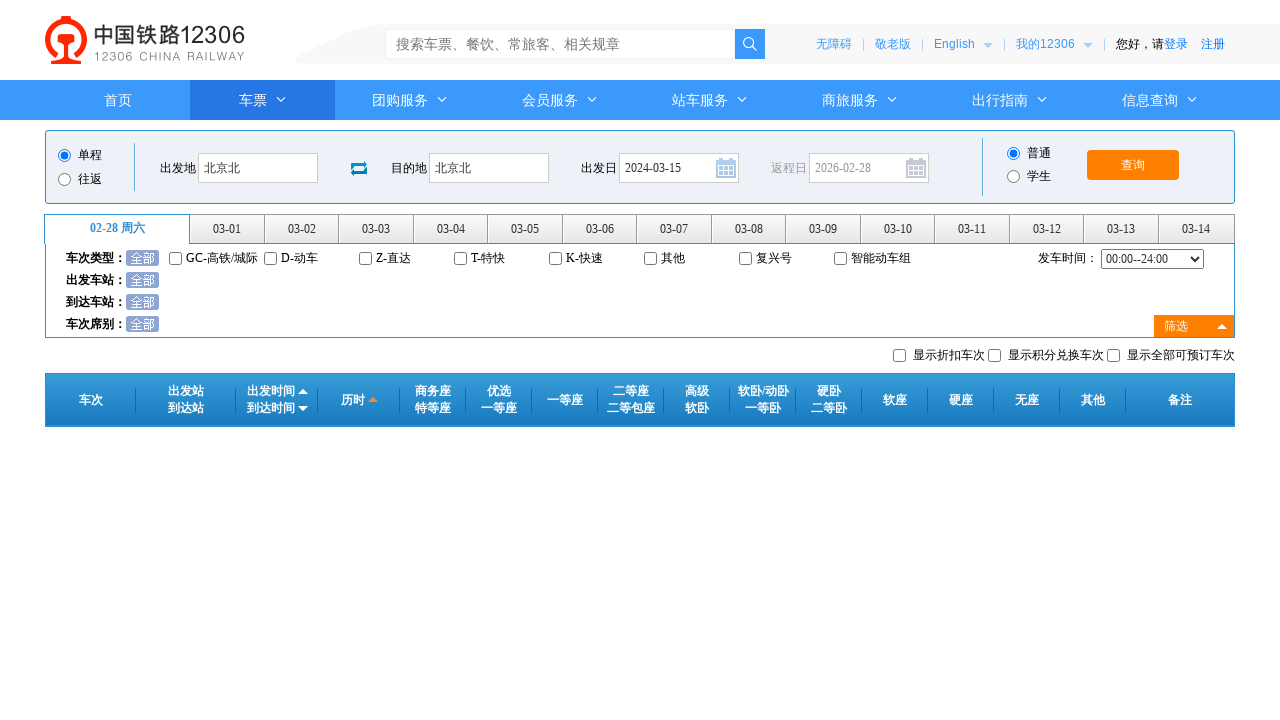

Clicked date field to confirm selection at (679, 168) on #train_date
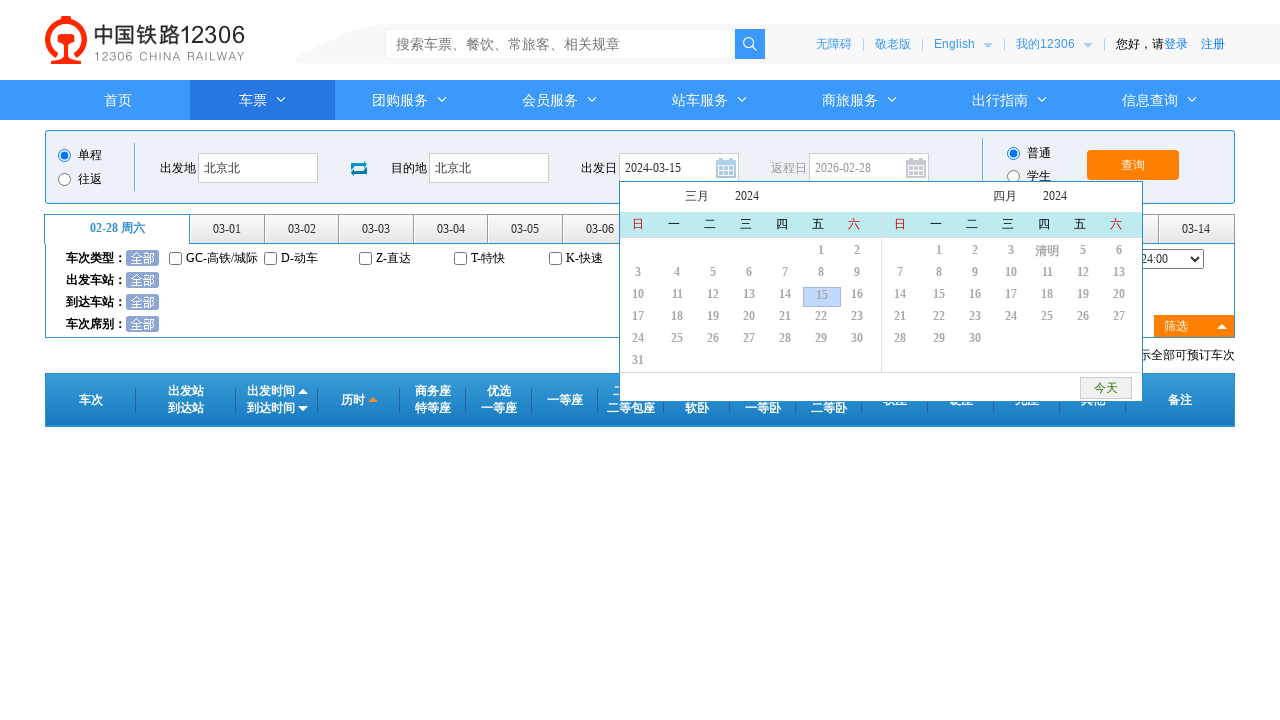

Clicked query button to search for available tickets at (1133, 165) on #query_ticket
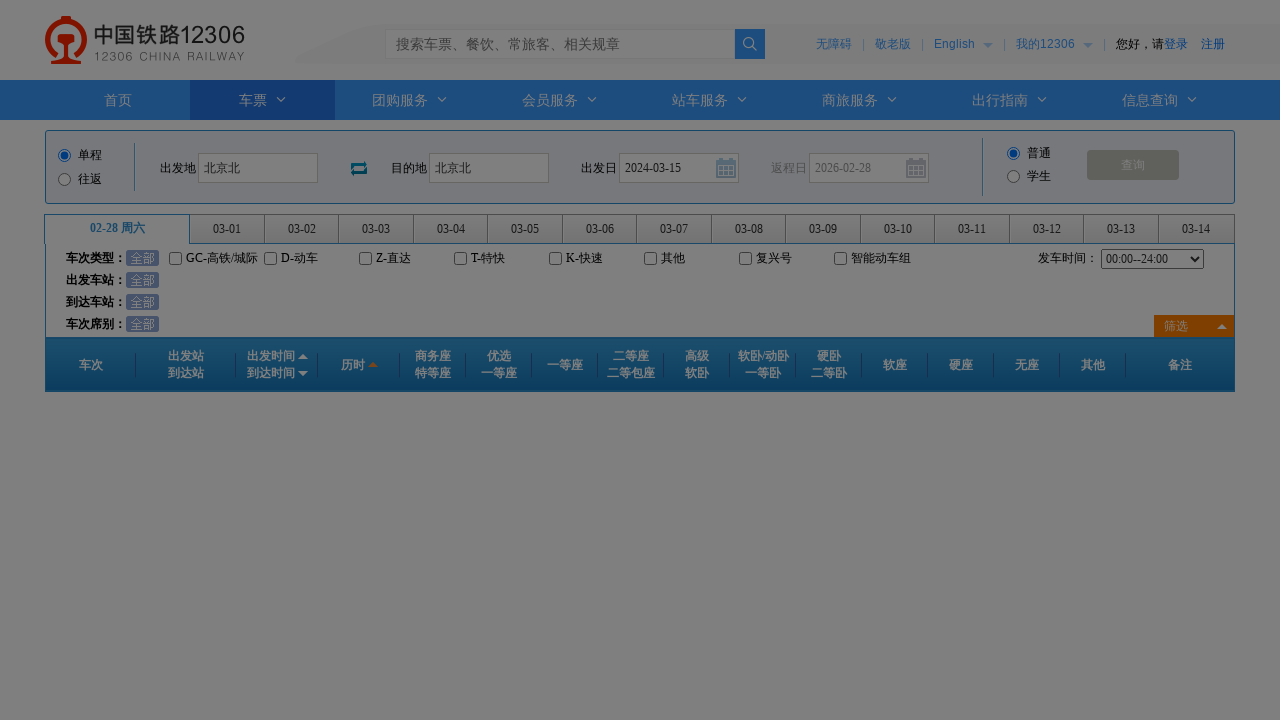

Waited for ticket search results to load
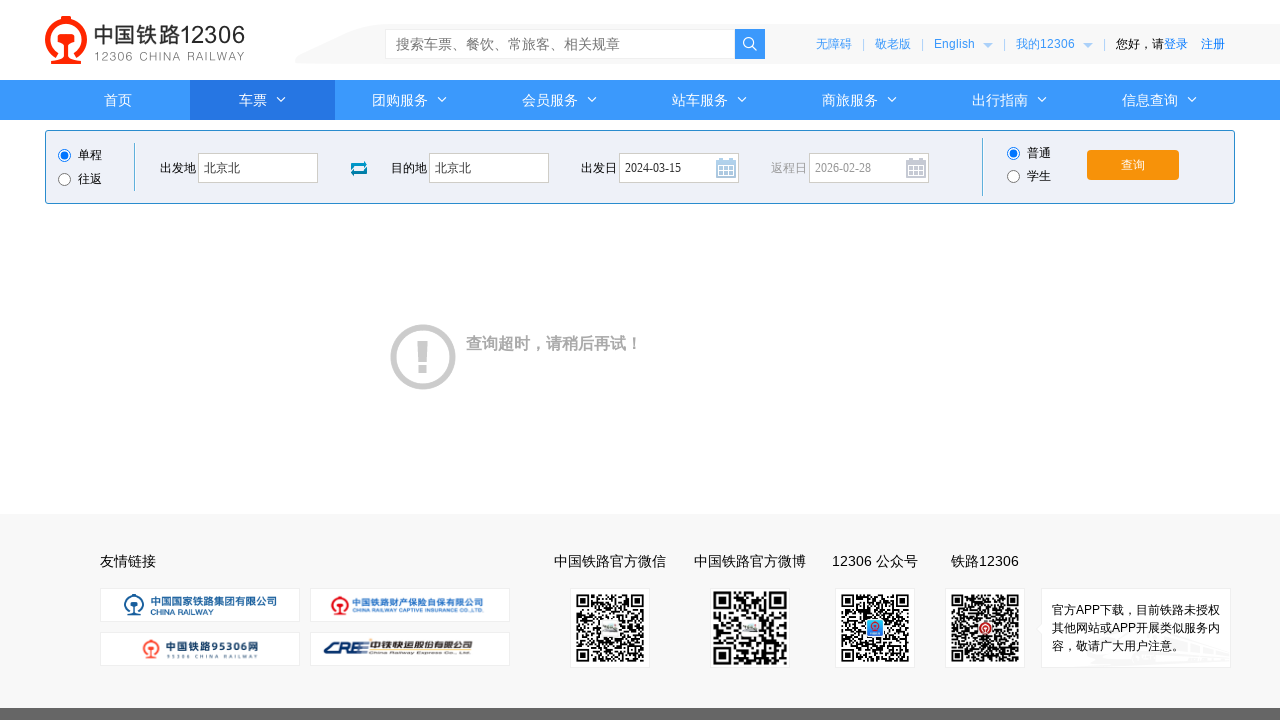

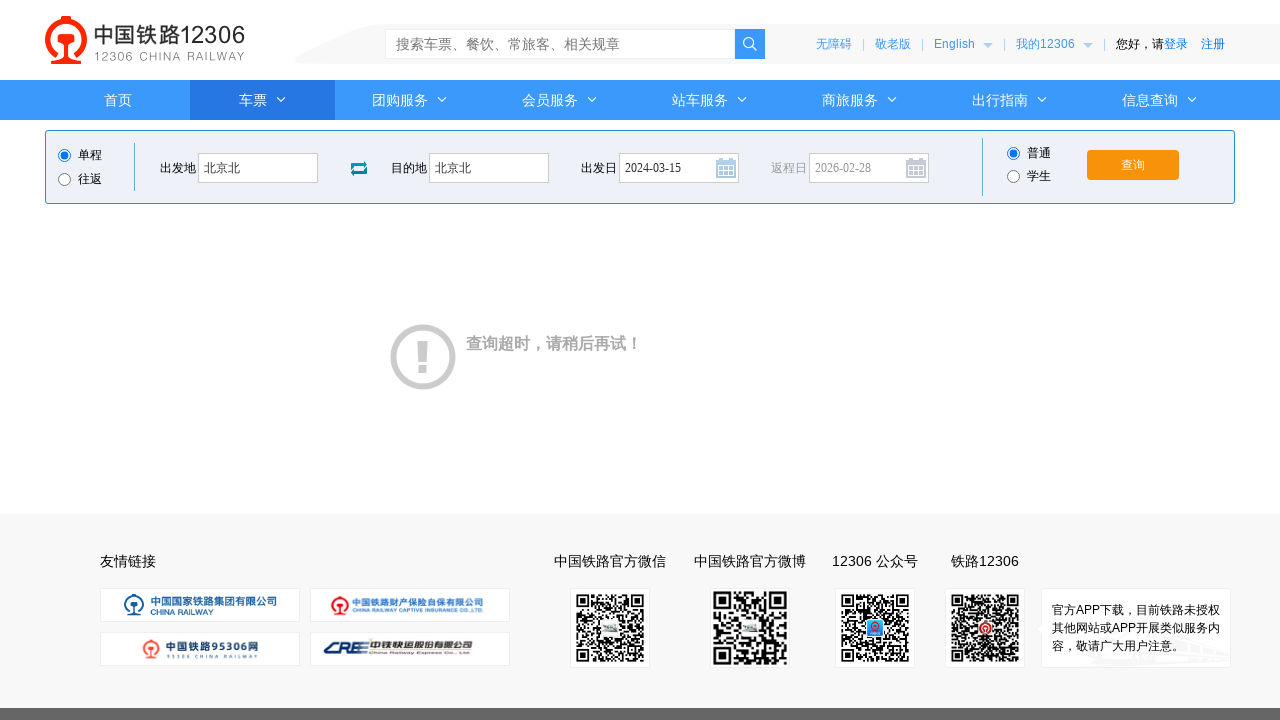